Tests dynamic element addition by clicking Add Element button multiple times and verifying the created Delete buttons

Starting URL: http://the-internet.herokuapp.com/add_remove_elements/

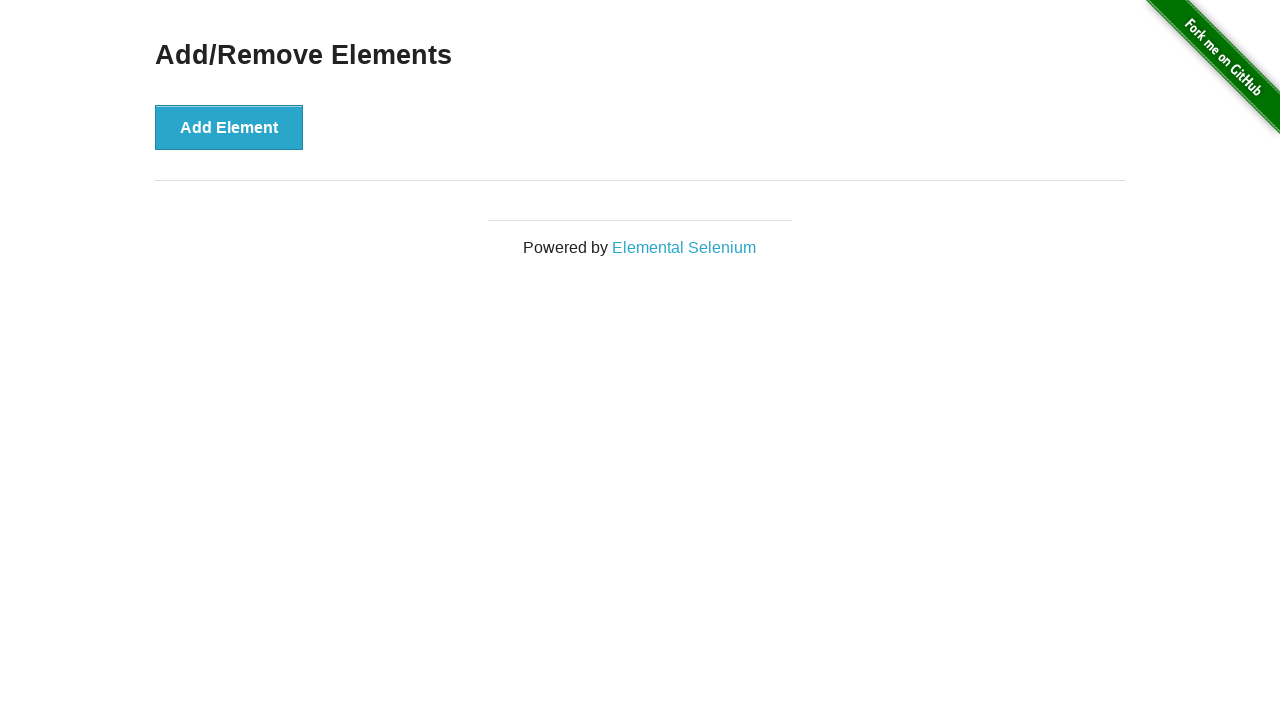

Clicked Add Element button (iteration 1) at (229, 127) on button[onclick='addElement()']
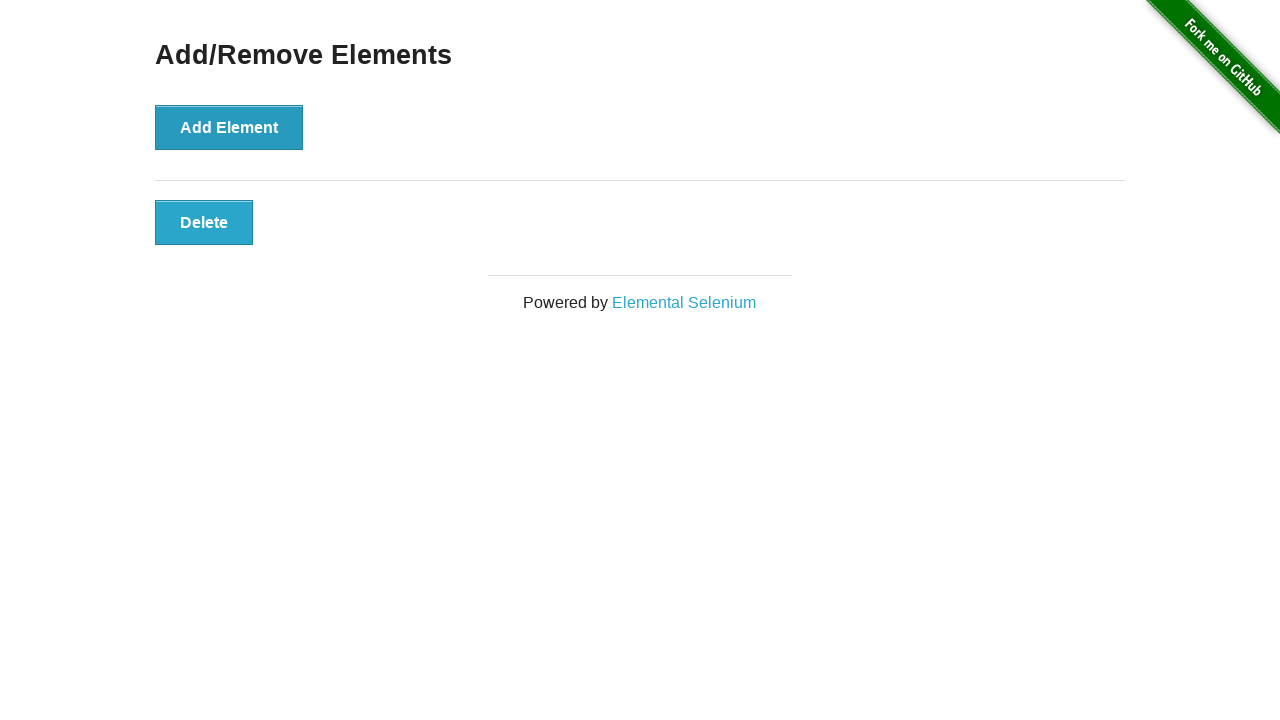

Clicked Add Element button (iteration 2) at (229, 127) on button[onclick='addElement()']
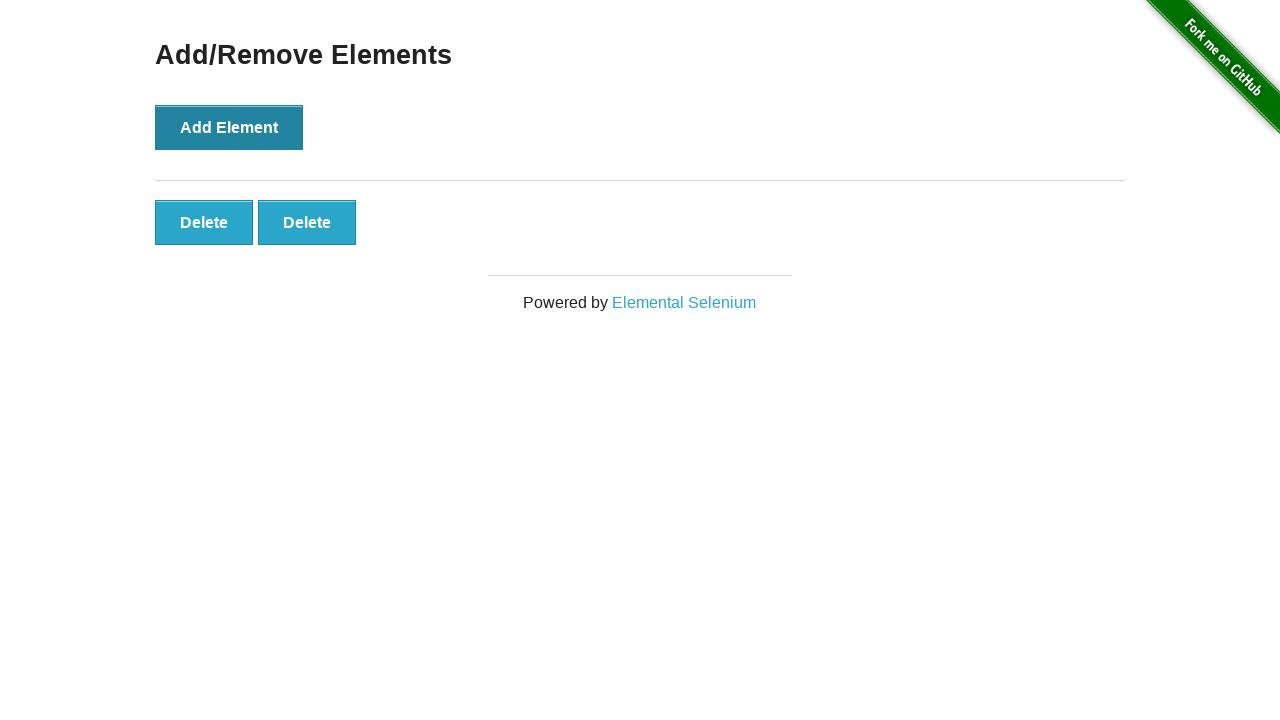

Clicked Add Element button (iteration 3) at (229, 127) on button[onclick='addElement()']
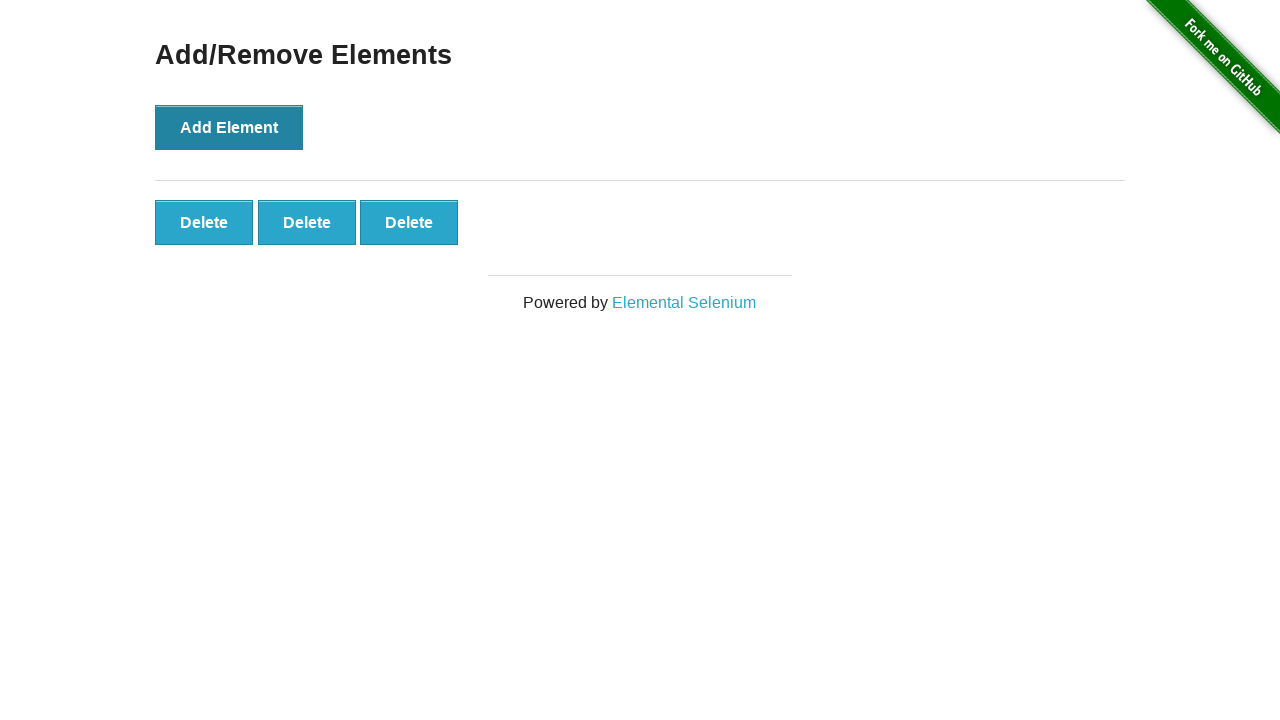

Clicked Add Element button (iteration 4) at (229, 127) on button[onclick='addElement()']
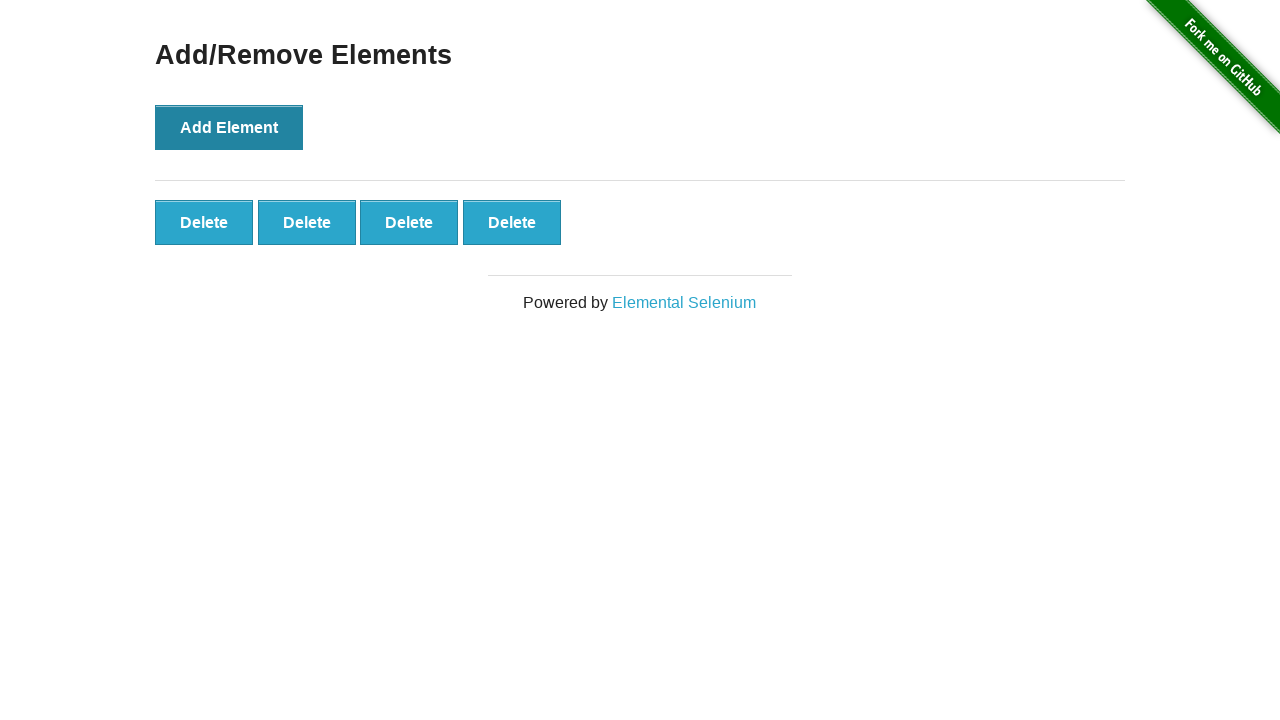

Clicked Add Element button (iteration 5) at (229, 127) on button[onclick='addElement()']
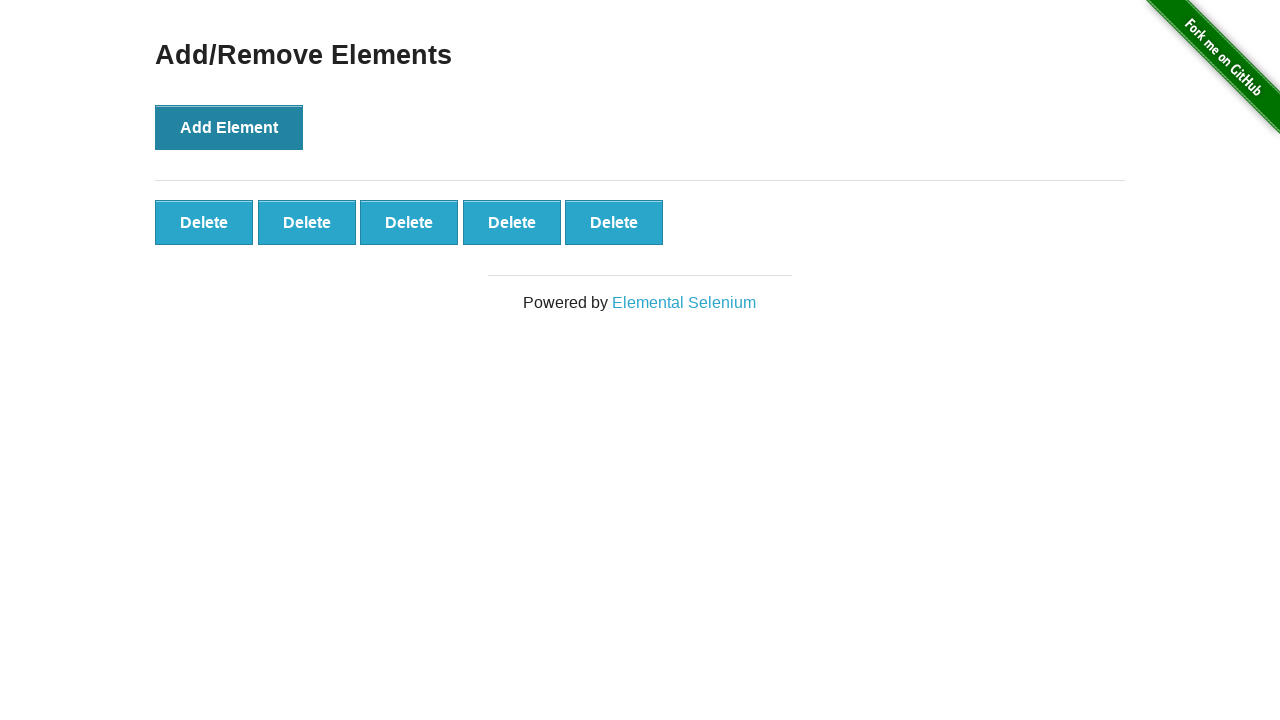

Waited for Delete buttons to be created
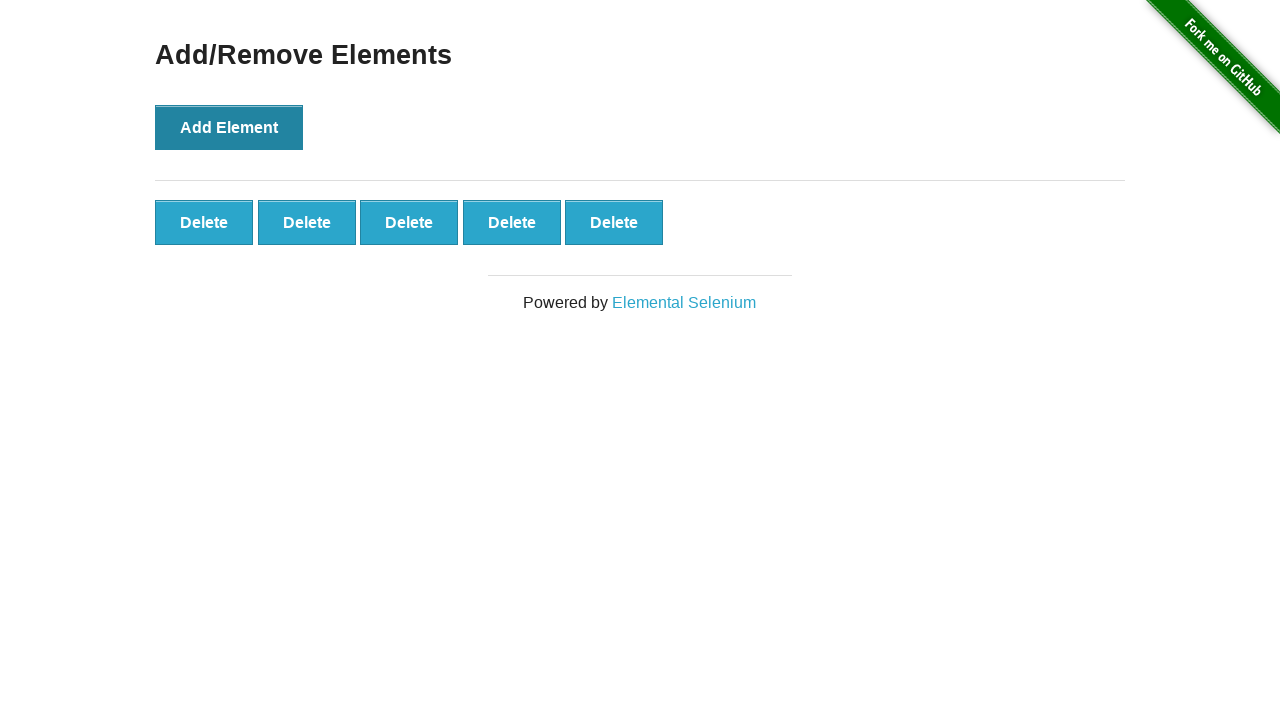

Retrieved all 5 Delete buttons
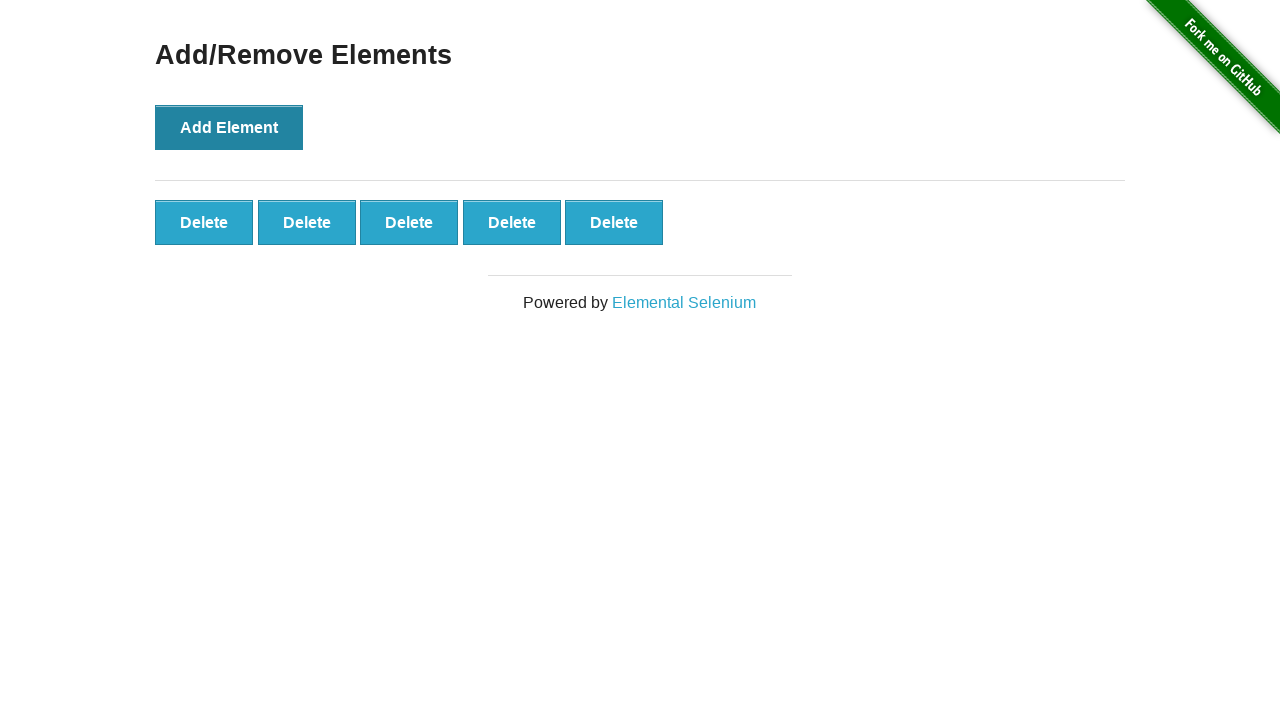

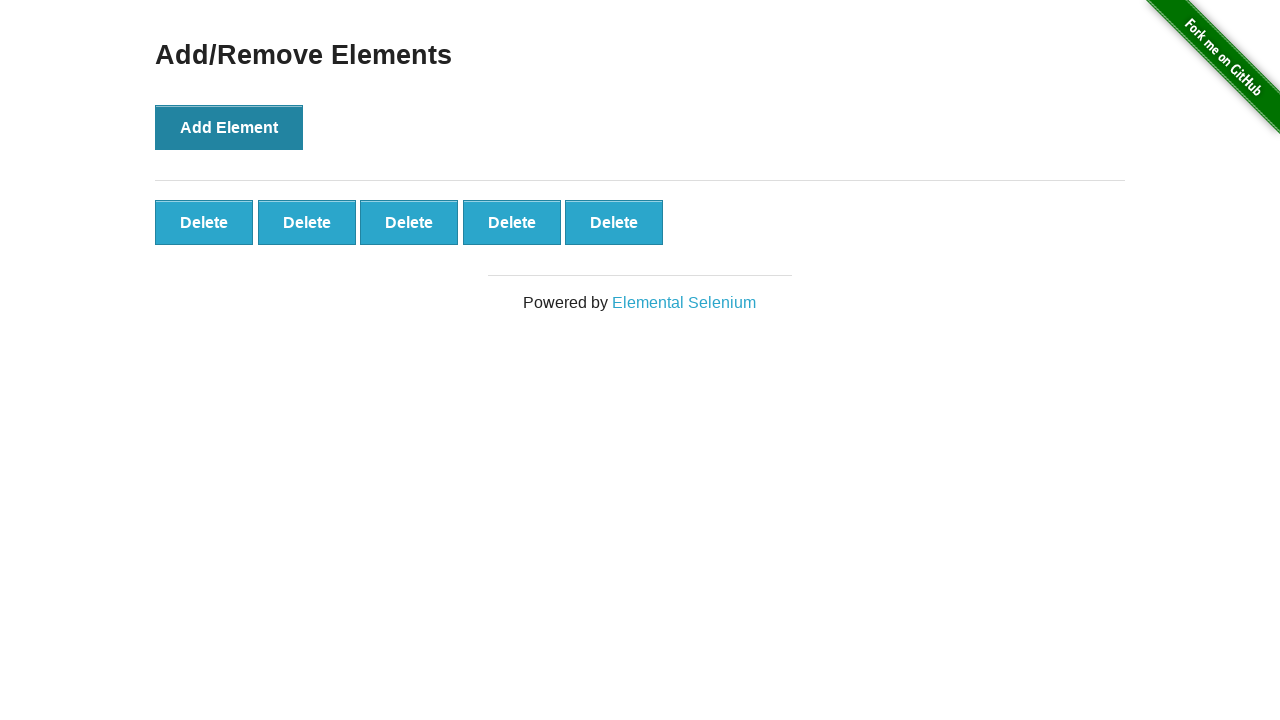